Tests that the homepage loads successfully and waits for network activity to settle, which would trigger any analytics tracking.

Starting URL: https://it-era.it

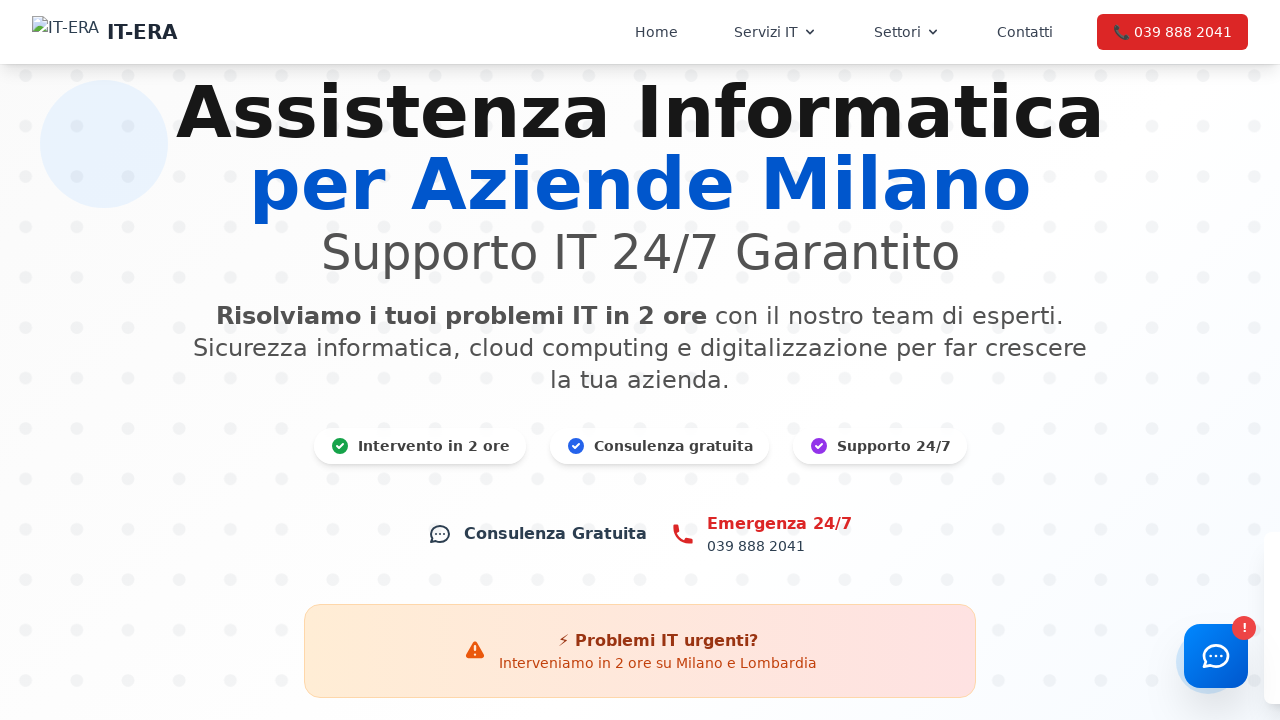

Waited for network idle state to allow analytics scripts to execute
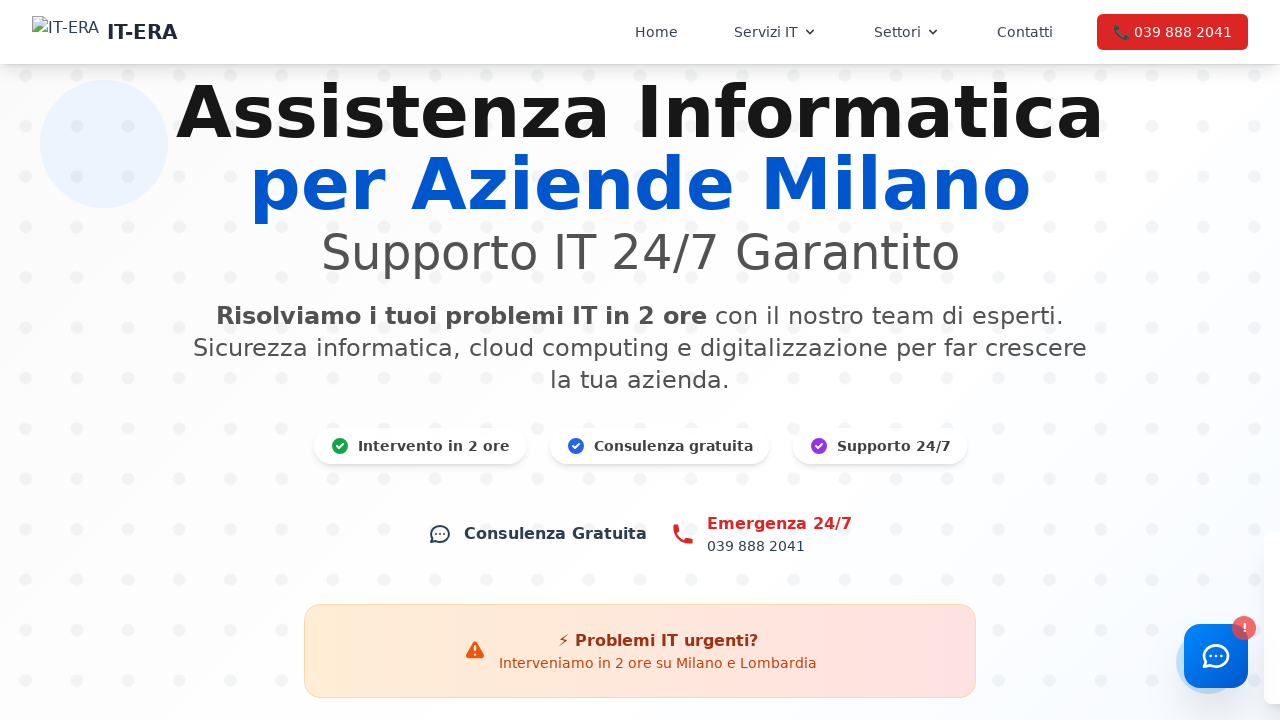

Waited 3 seconds for analytics tracking to fire
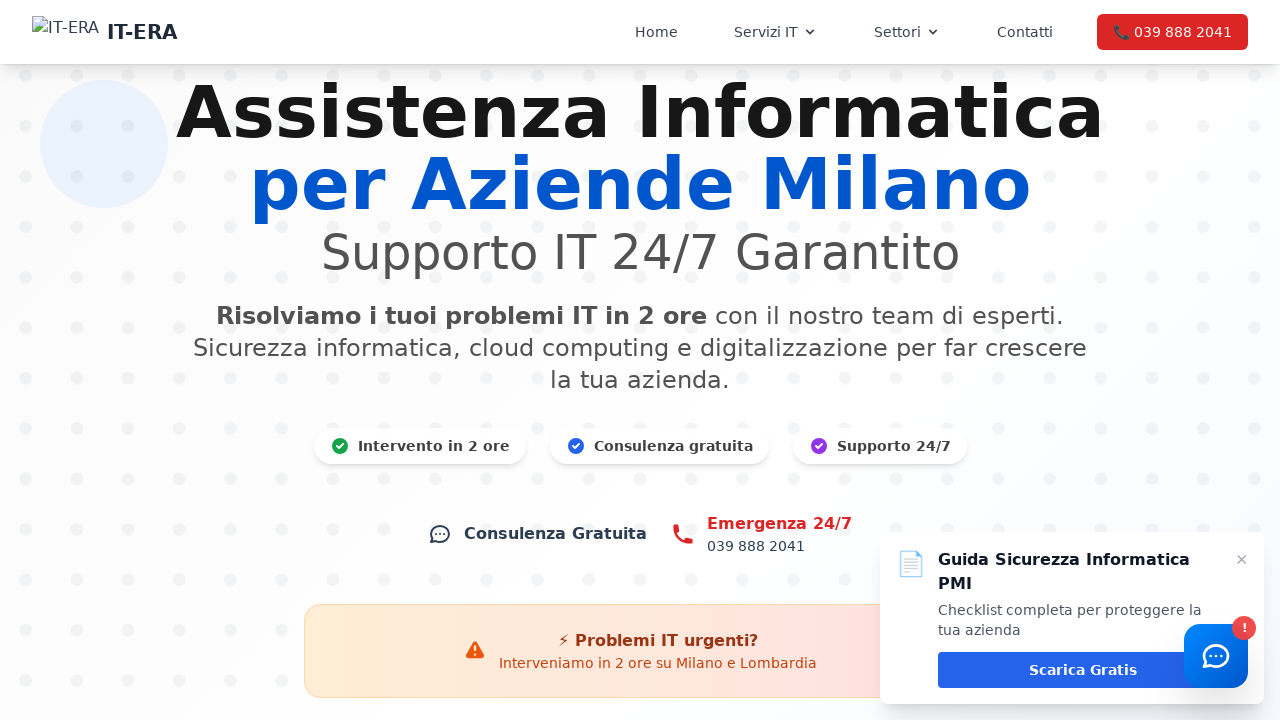

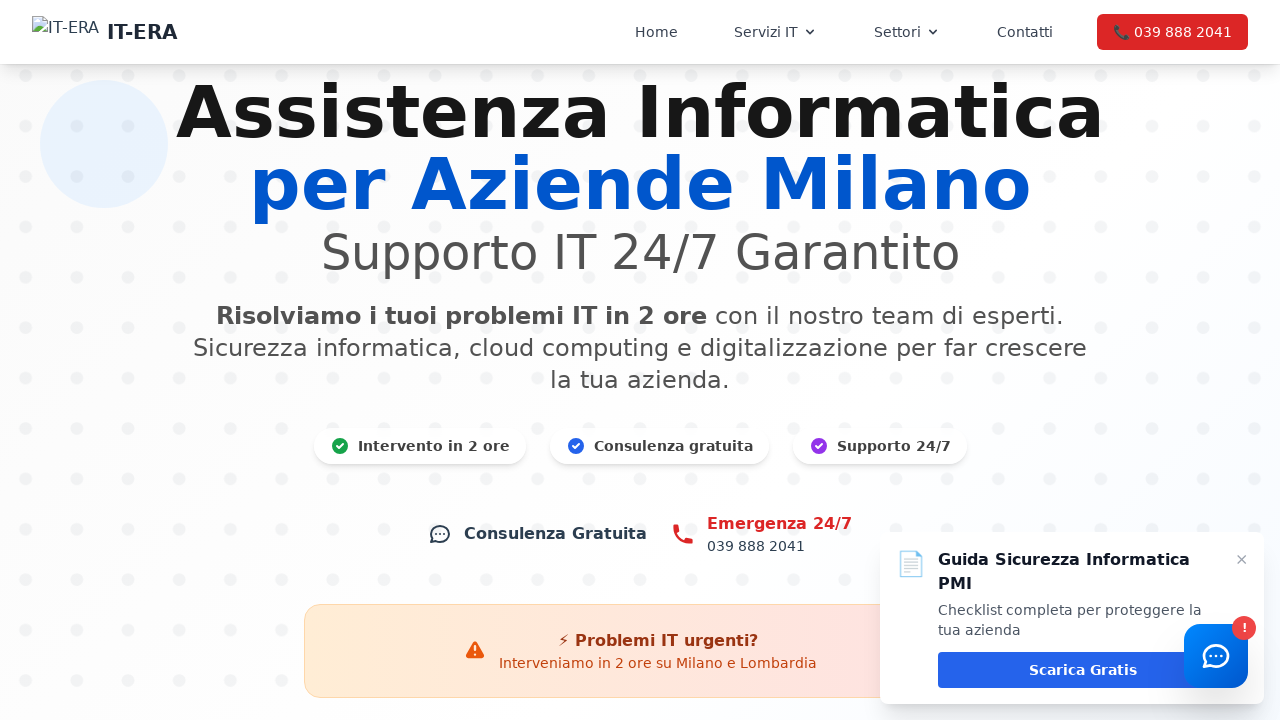